Tests selecting an option from dropdown and waiting for a confirmation message to appear

Starting URL: https://eviltester.github.io/supportclasses/

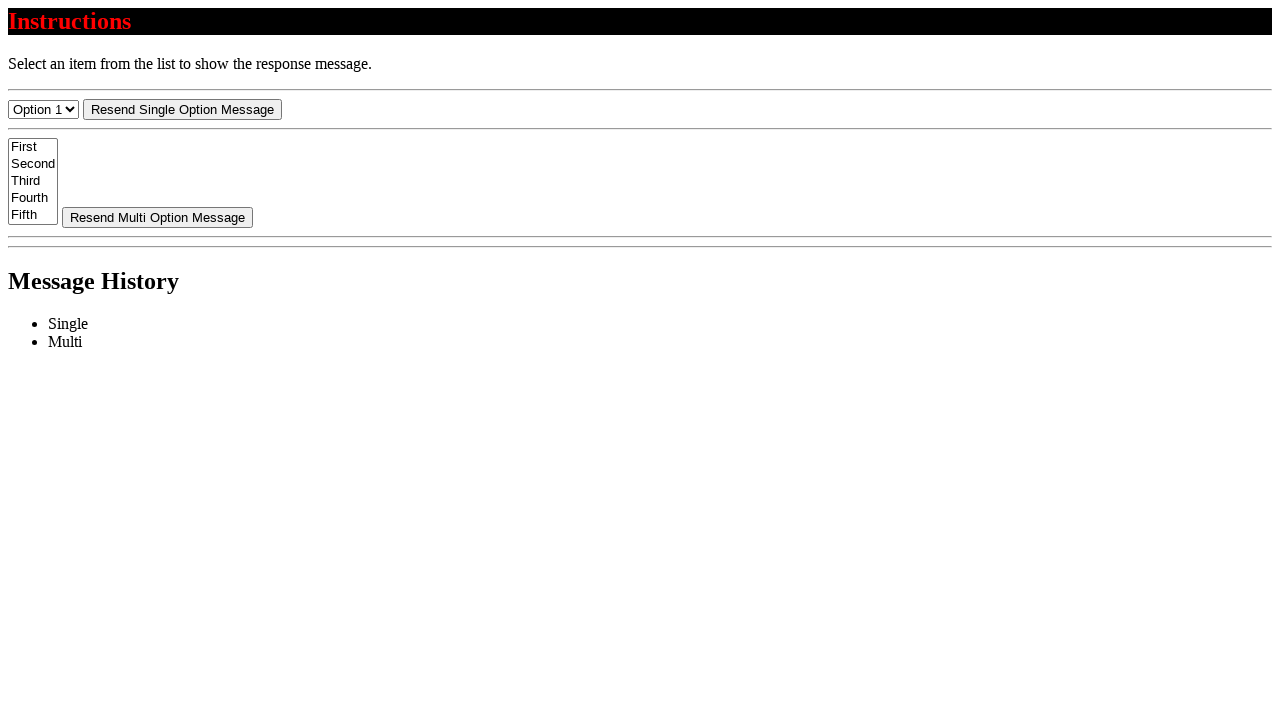

Navigated to support classes page
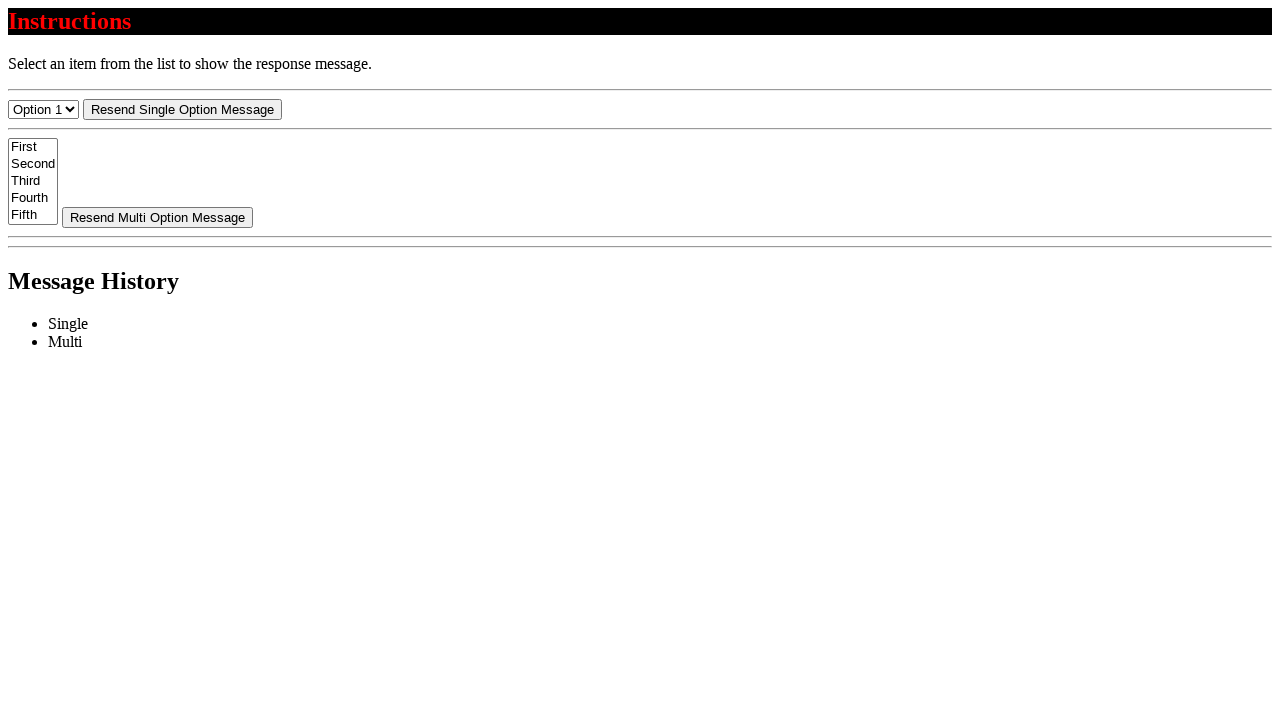

Selected 'Option 2' from dropdown menu on #select-menu
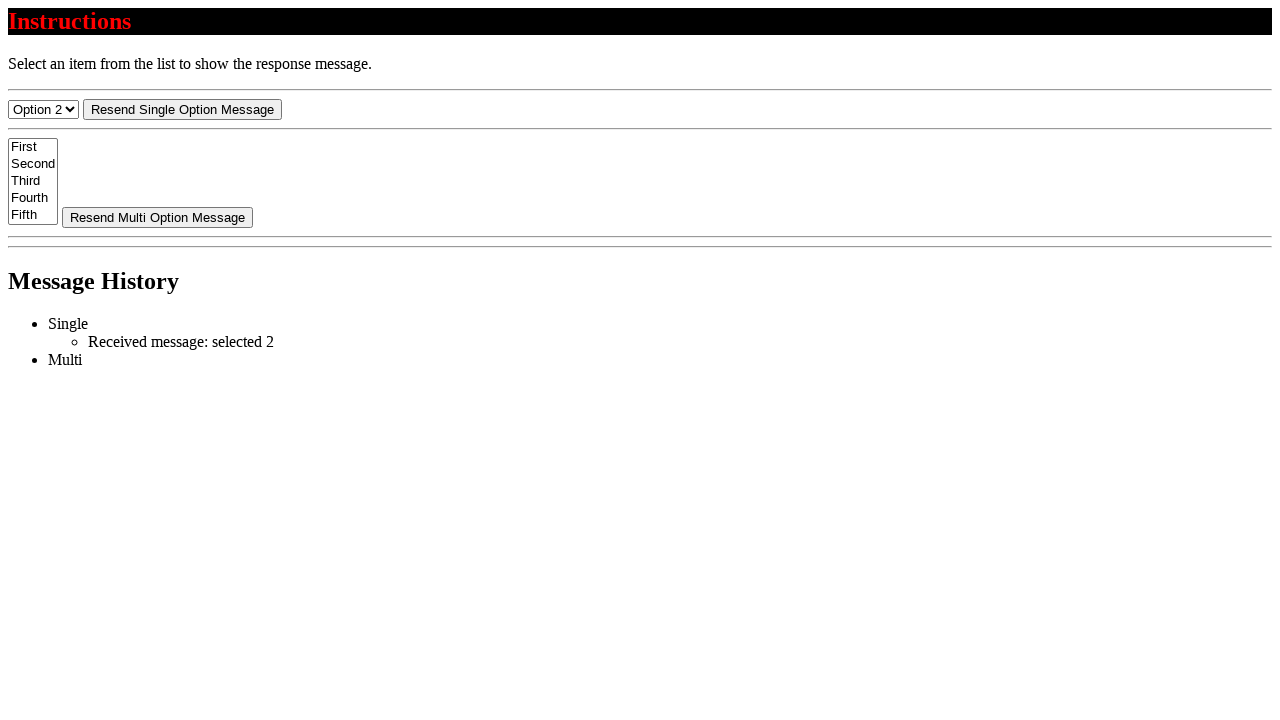

Confirmation message appeared: 'Received message: selected 2'
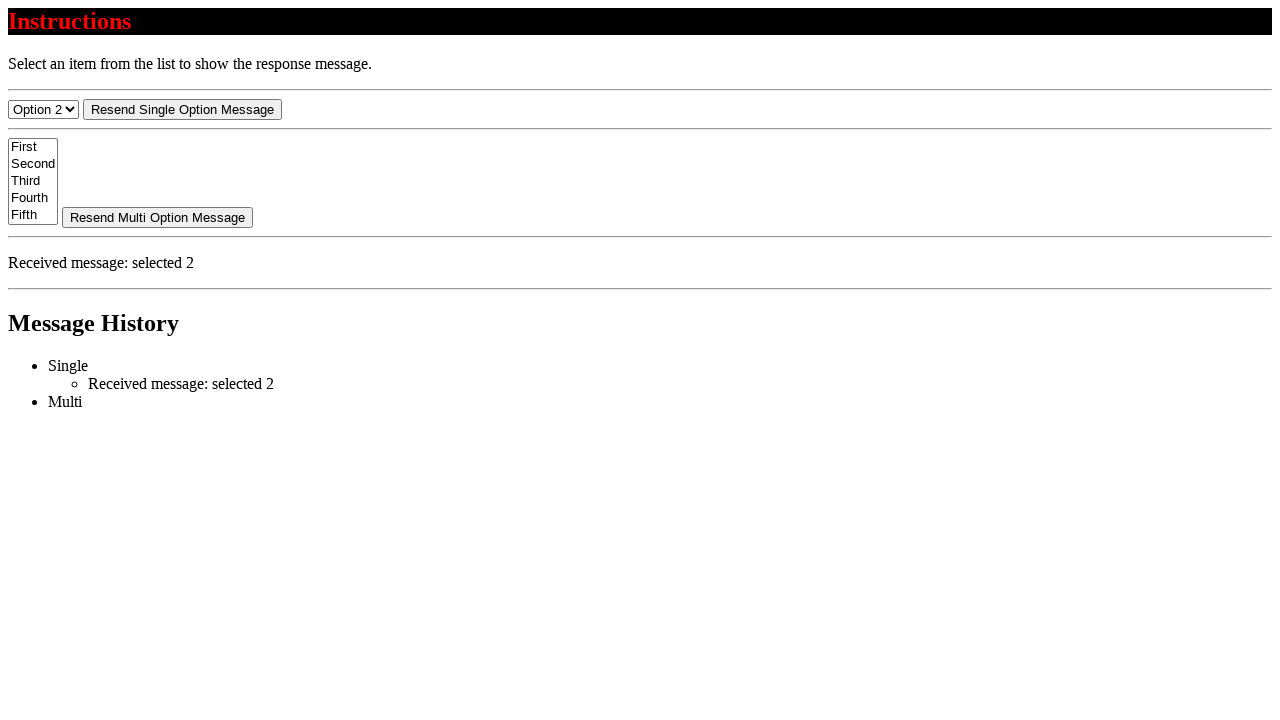

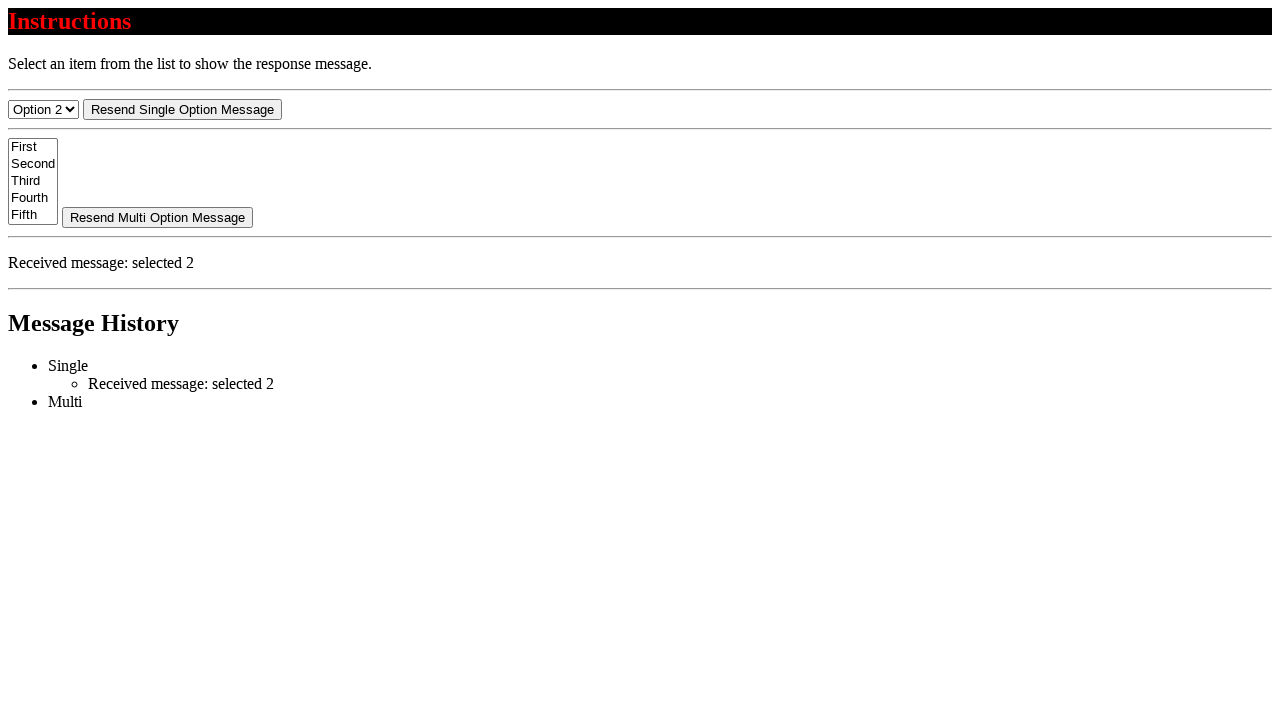